Tests multi-select functionality by Ctrl+clicking items 1, 3, 5, and 7 in a grid, then verifies exactly 4 items are selected

Starting URL: http://jqueryui.com/resources/demos/selectable/display-grid.html

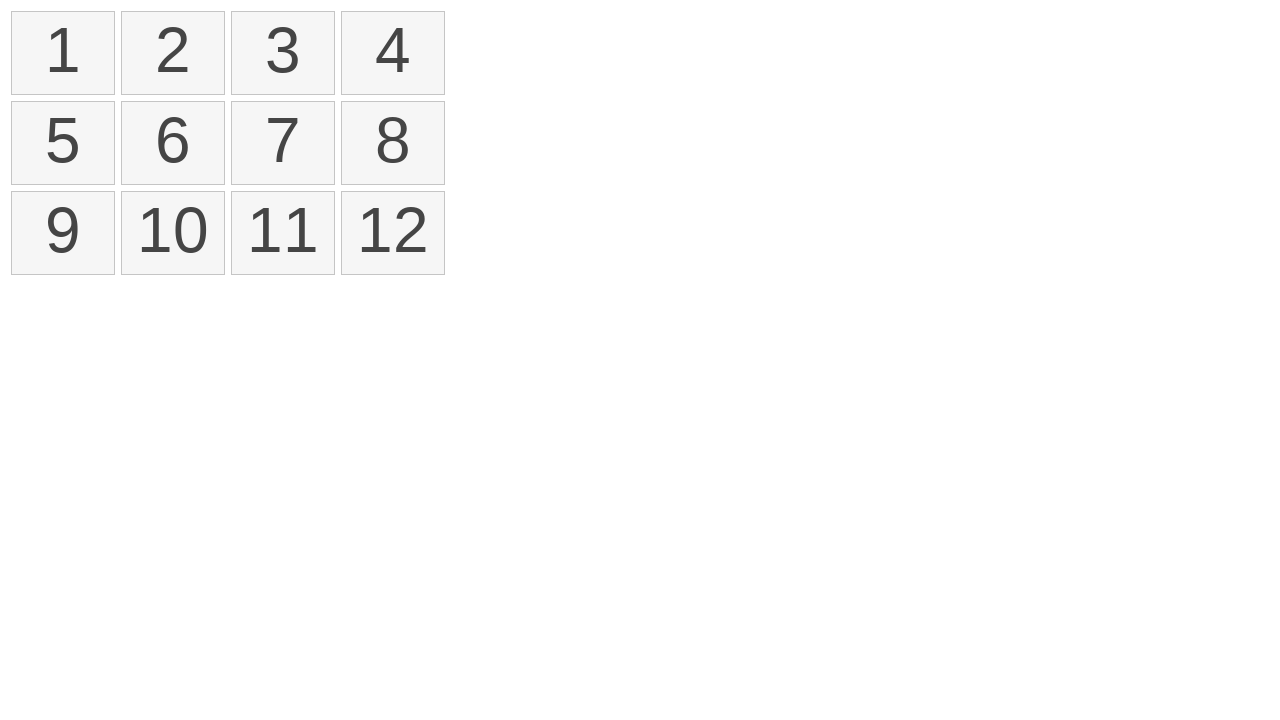

Waited for selectable items to load
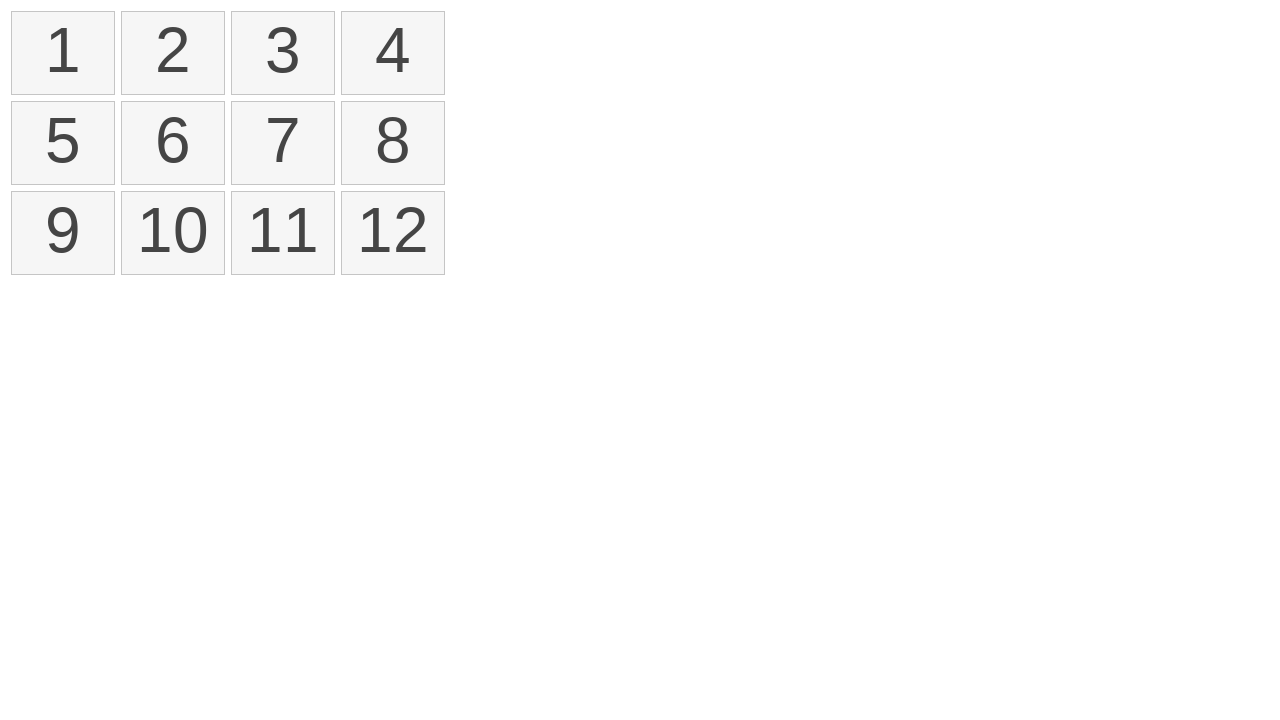

Located all selectable items in the grid
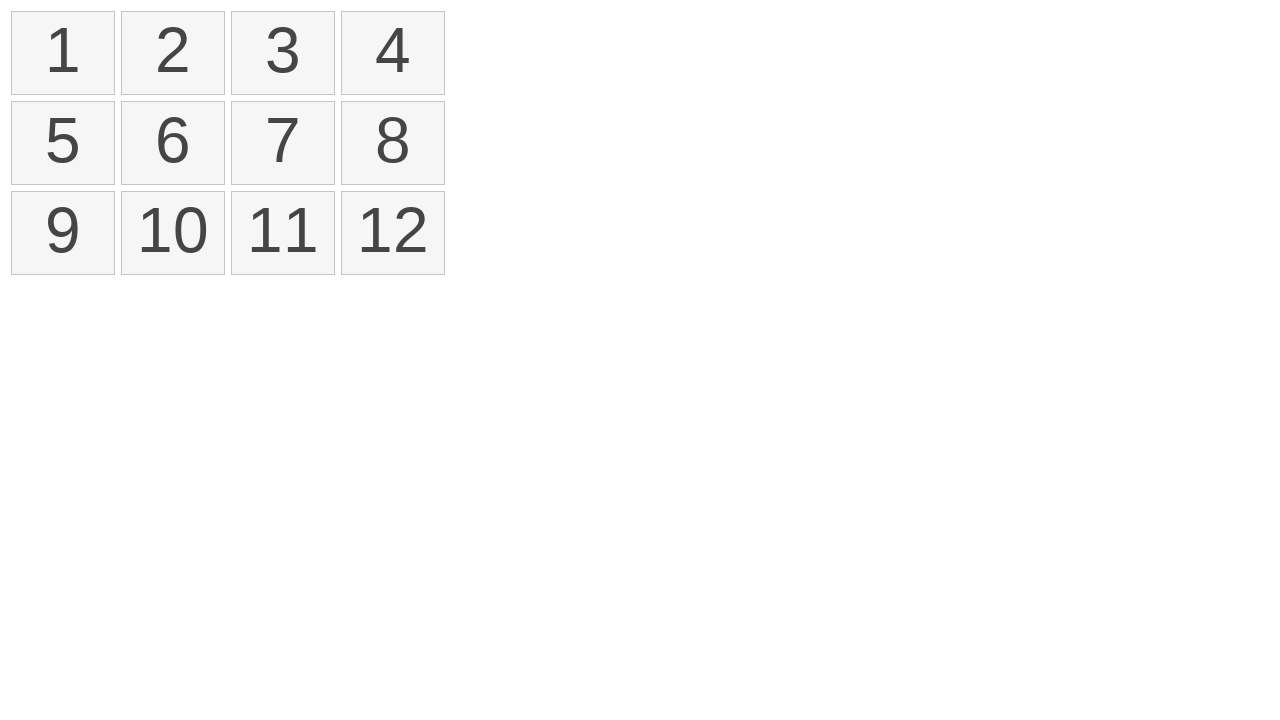

Pressed Control key down
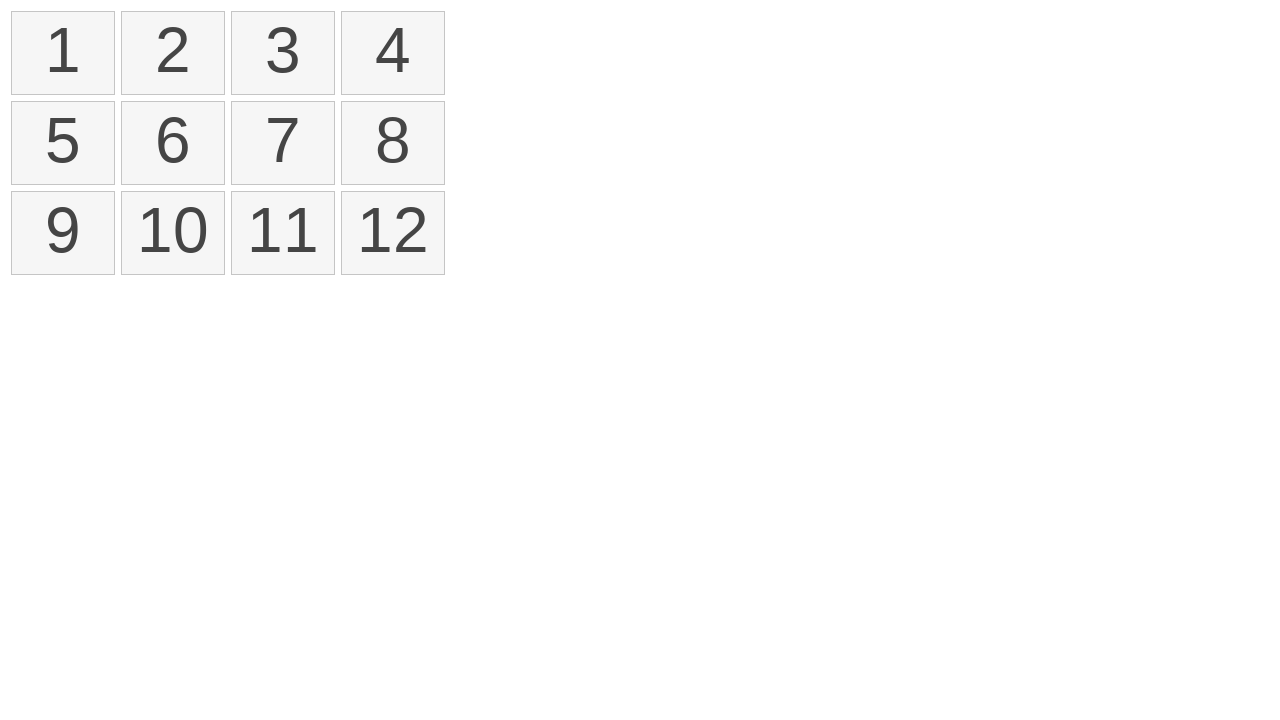

Ctrl+clicked item 1 at (63, 53) on li.ui-state-default.ui-selectee >> nth=0
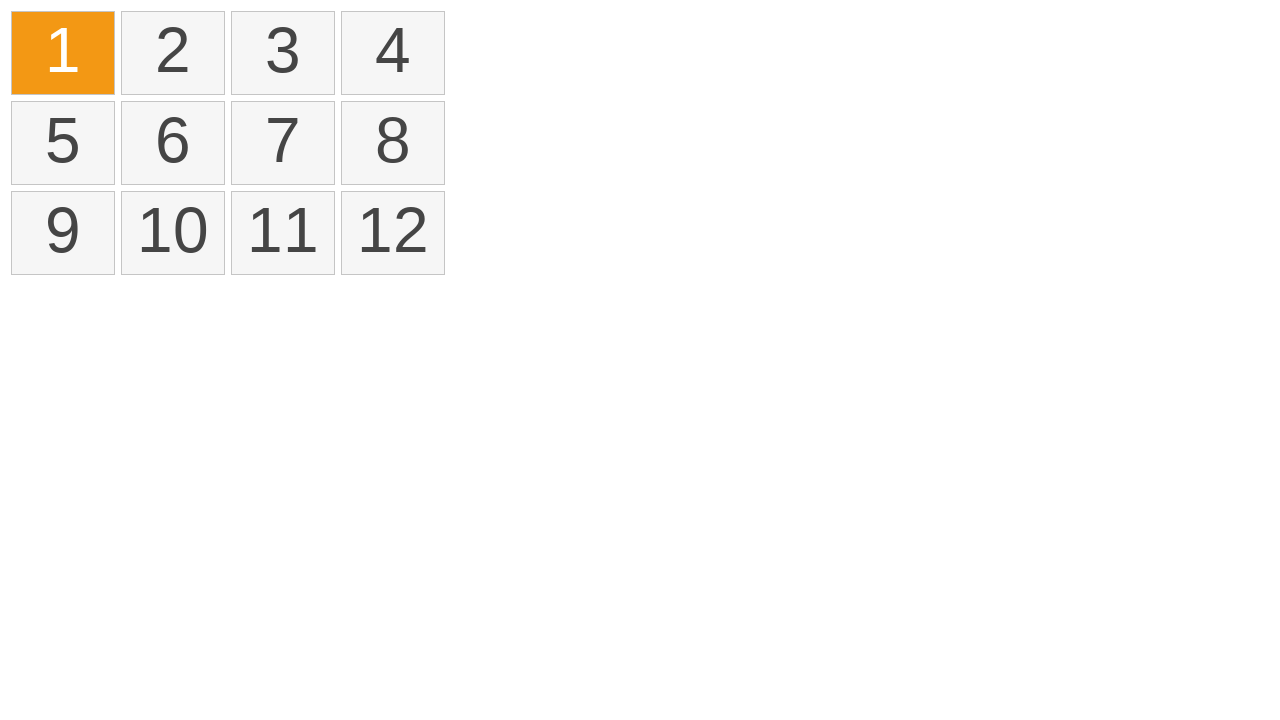

Ctrl+clicked item 3 at (283, 53) on li.ui-state-default.ui-selectee >> nth=2
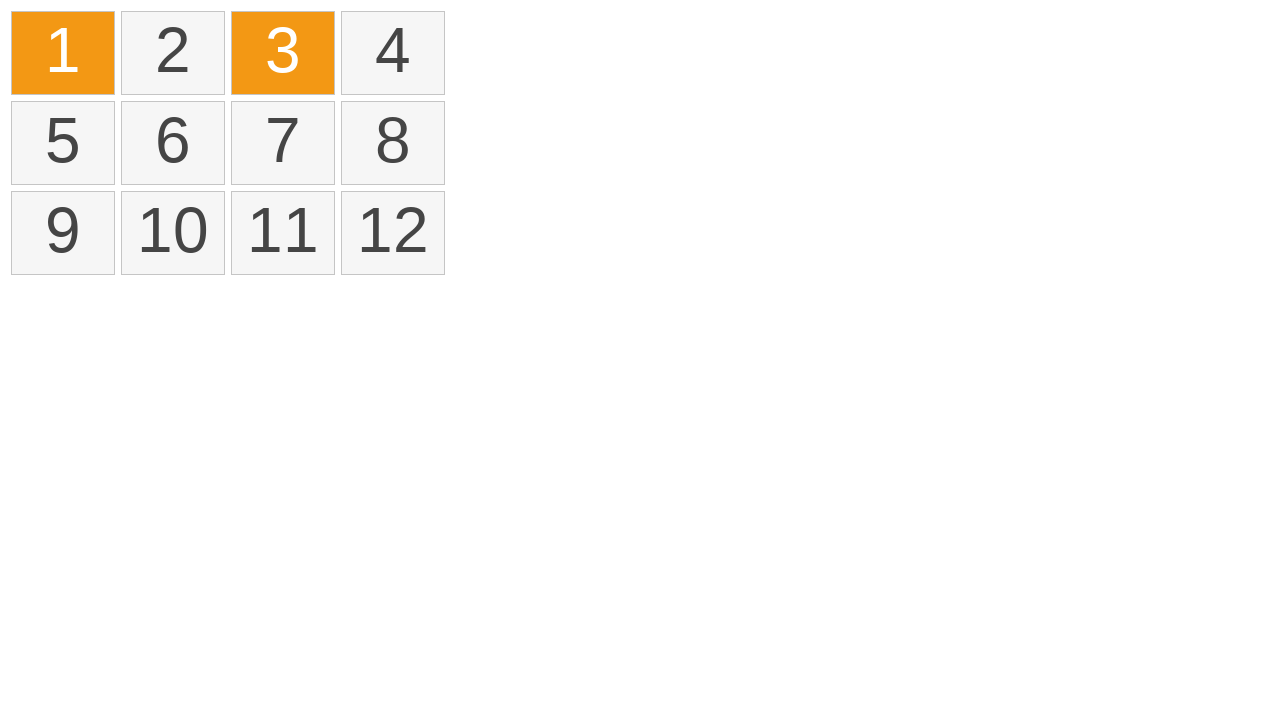

Ctrl+clicked item 5 at (63, 143) on li.ui-state-default.ui-selectee >> nth=4
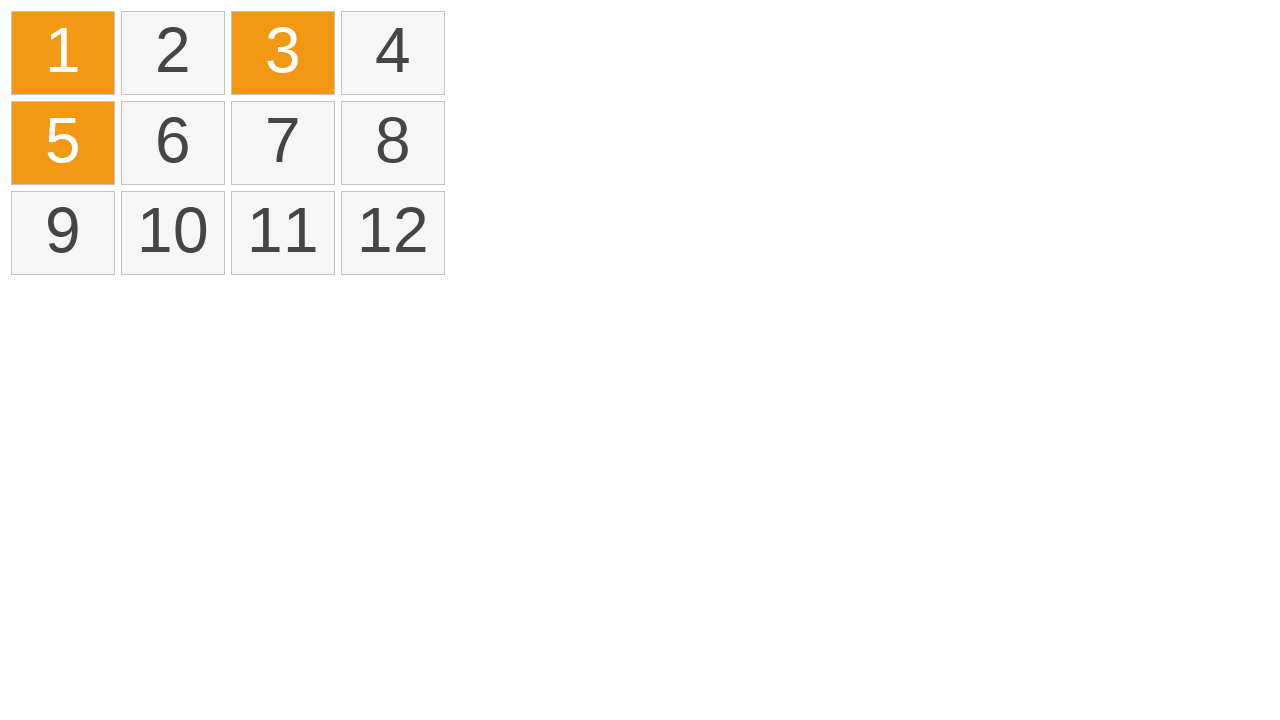

Ctrl+clicked item 7 at (283, 143) on li.ui-state-default.ui-selectee >> nth=6
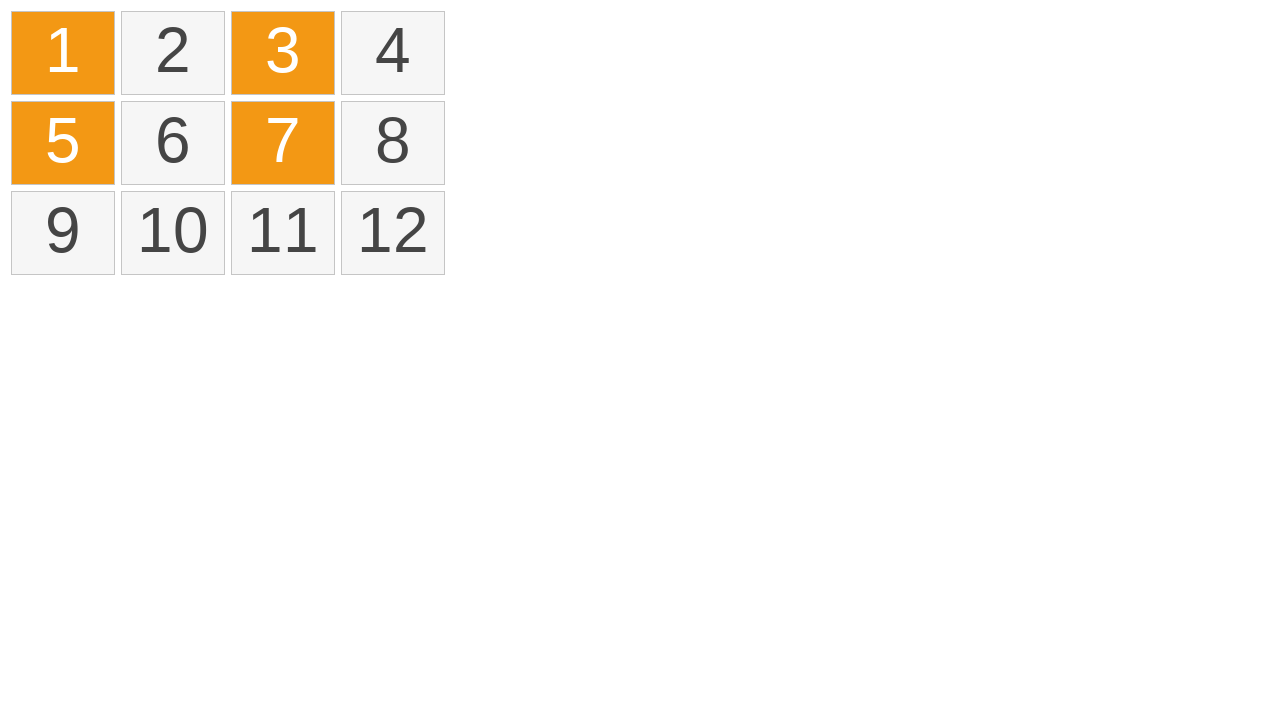

Released Control key
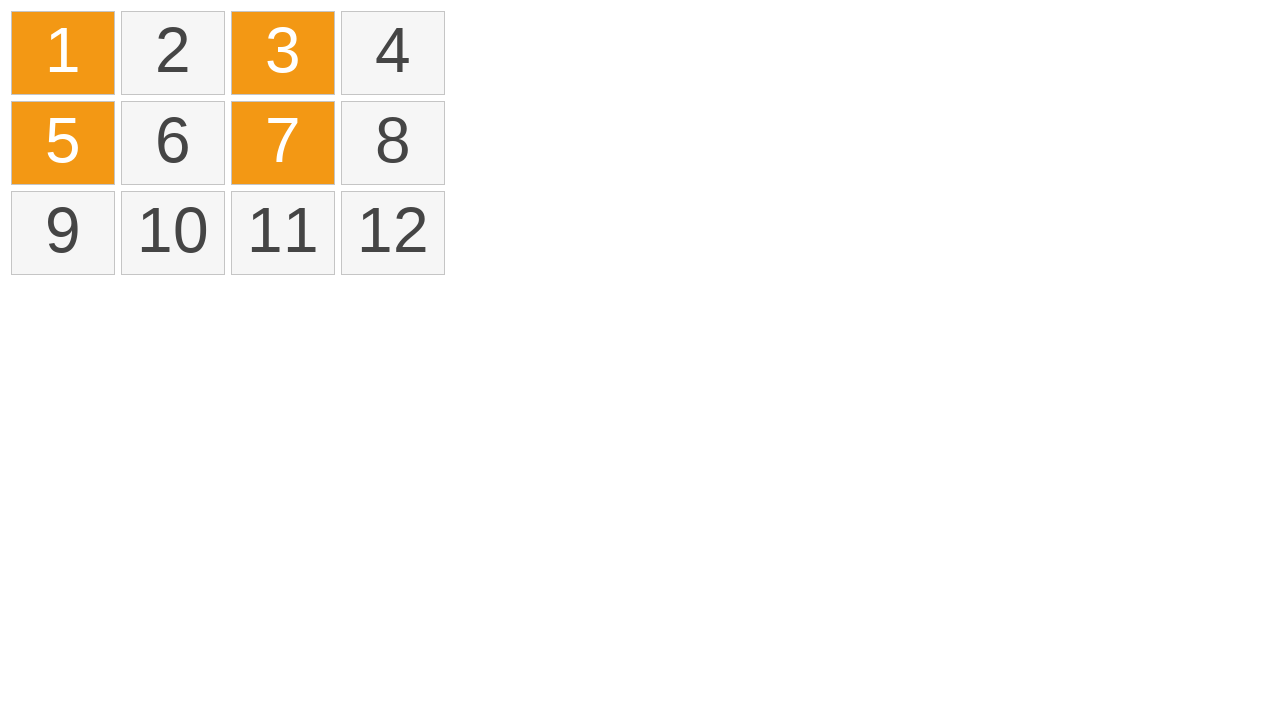

Located all selected items
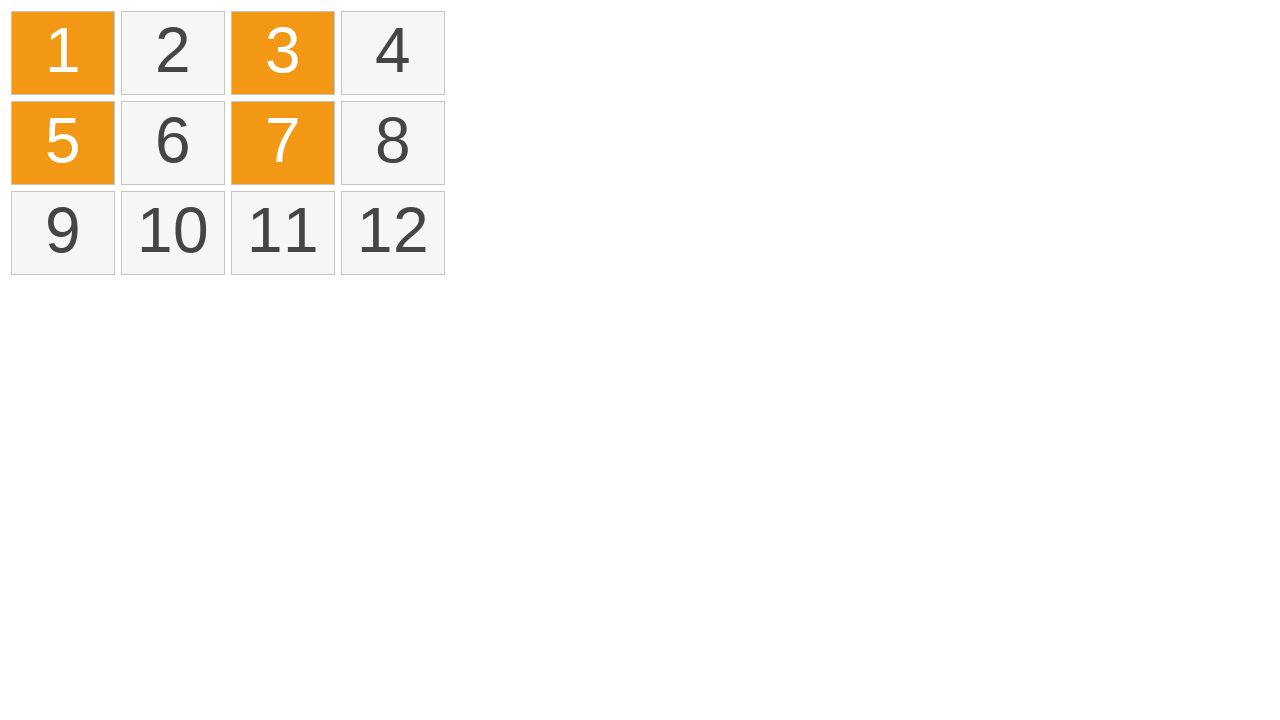

Verified exactly 4 items are selected
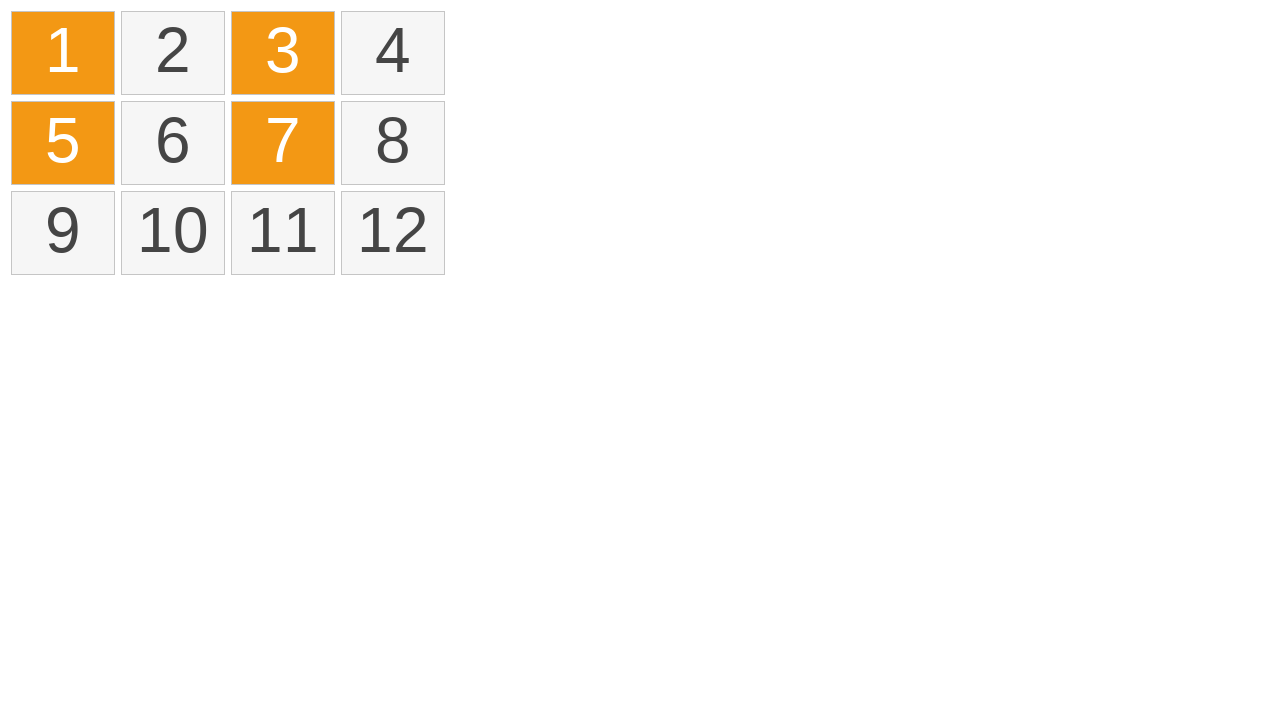

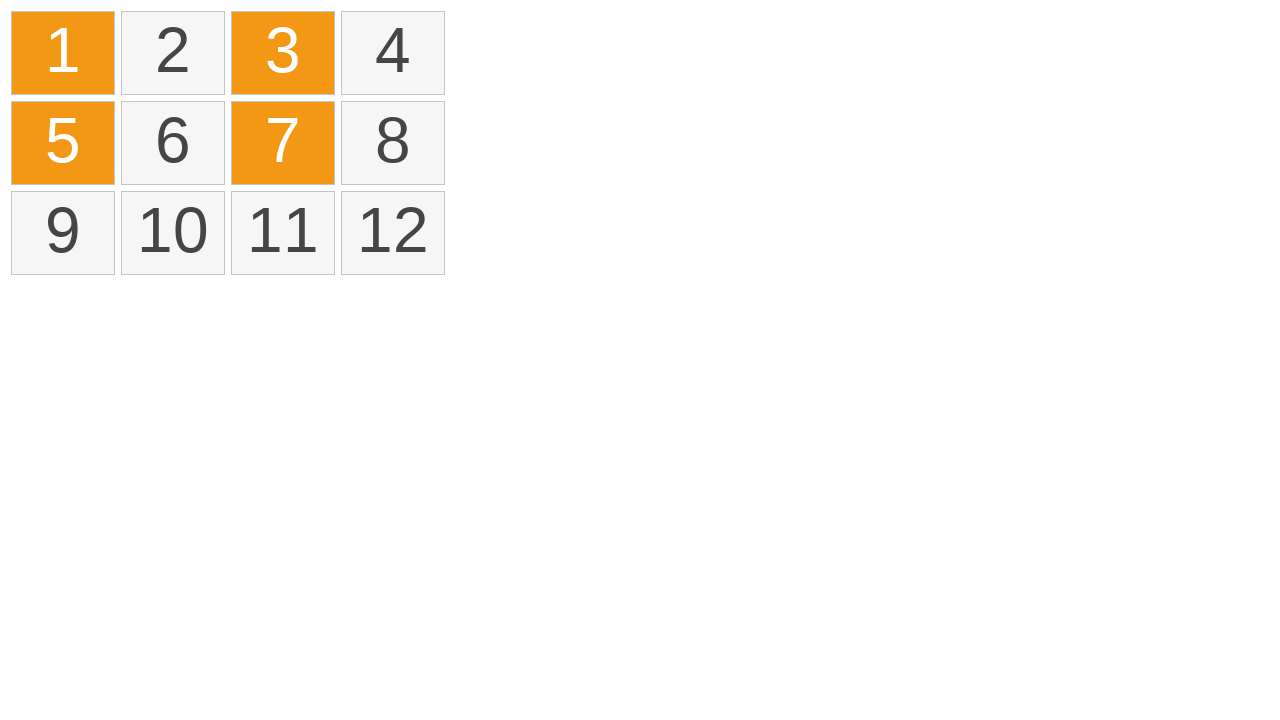